Tests form submission by navigating to the input form page, first attempting to submit an empty form to check validation, then filling out all form fields and submitting to verify the success message.

Starting URL: https://www.lambdatest.com/selenium-playground

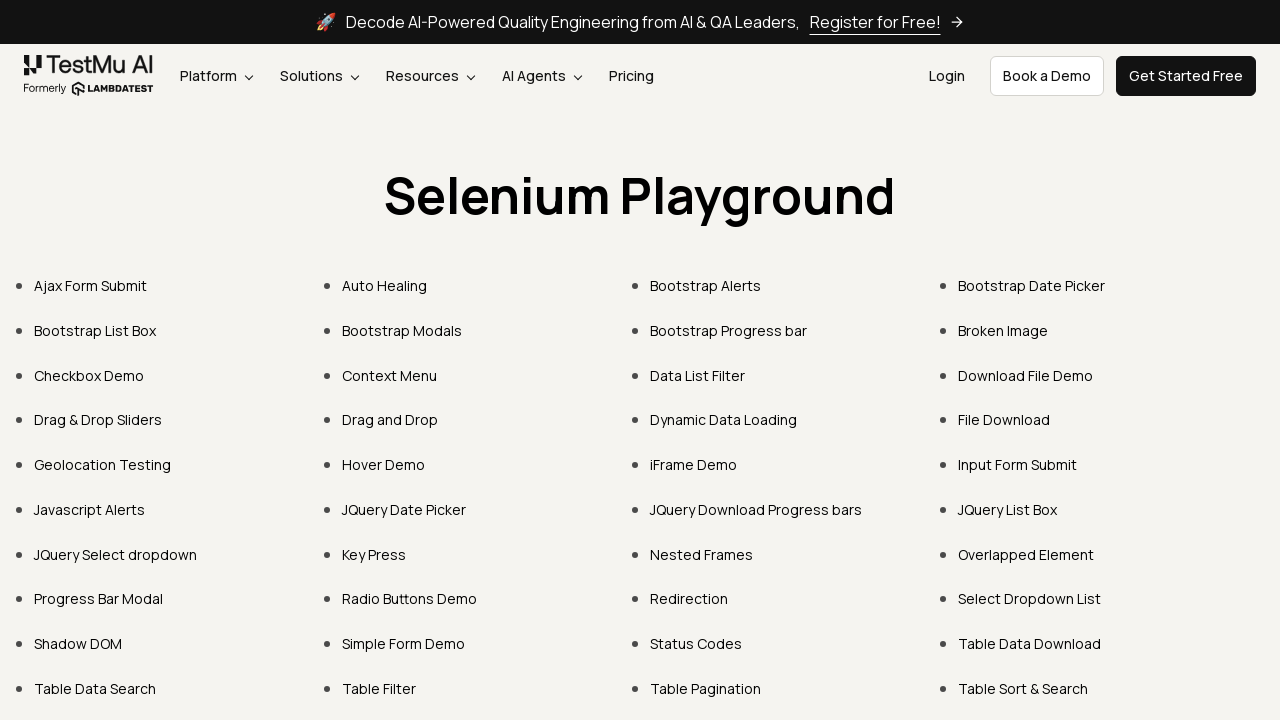

Clicked on Input Form Submit link at (1018, 464) on text=Input Form Submit
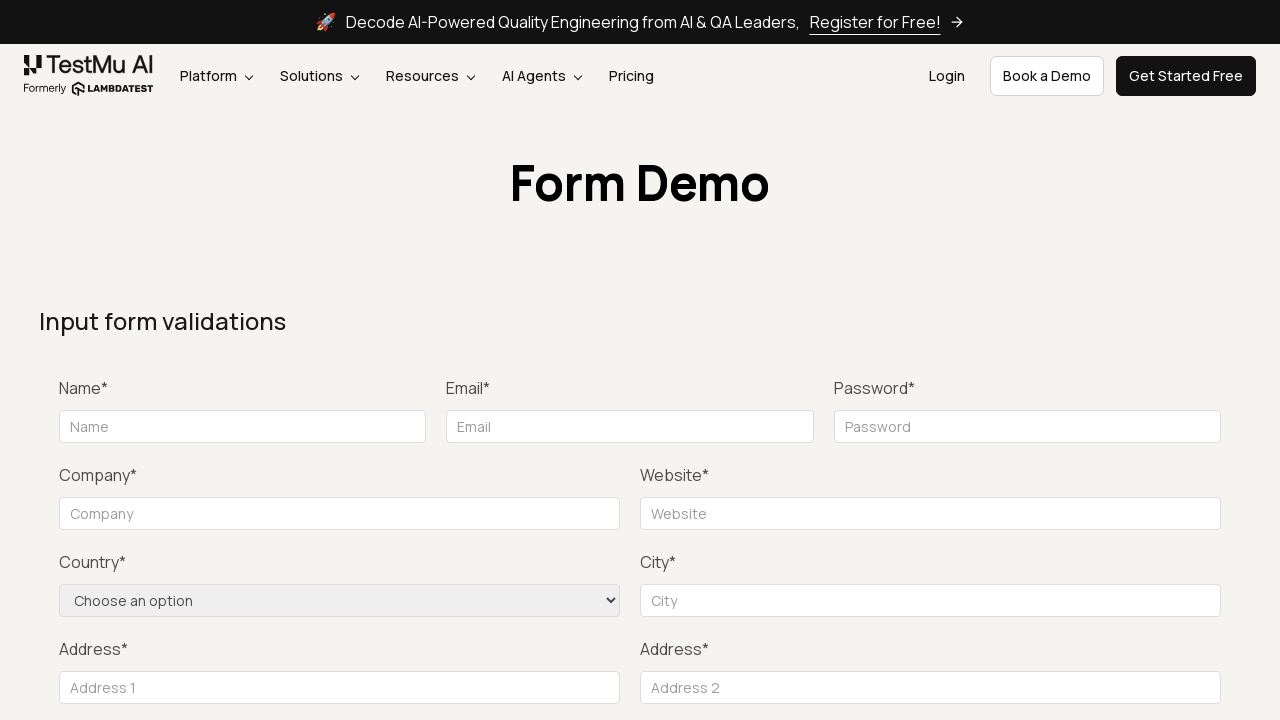

Clicked Submit button without filling form to check validation at (1131, 360) on button:has-text("Submit")
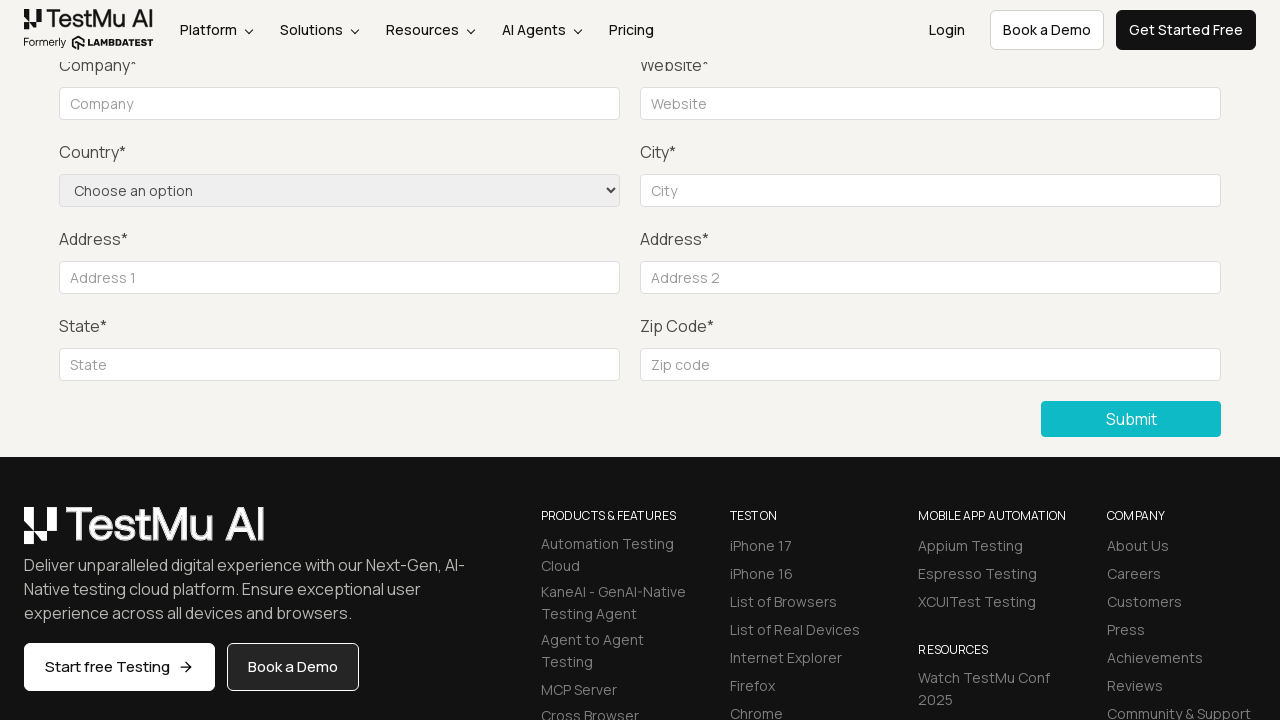

Filled name field with 'John Doe' on input#name
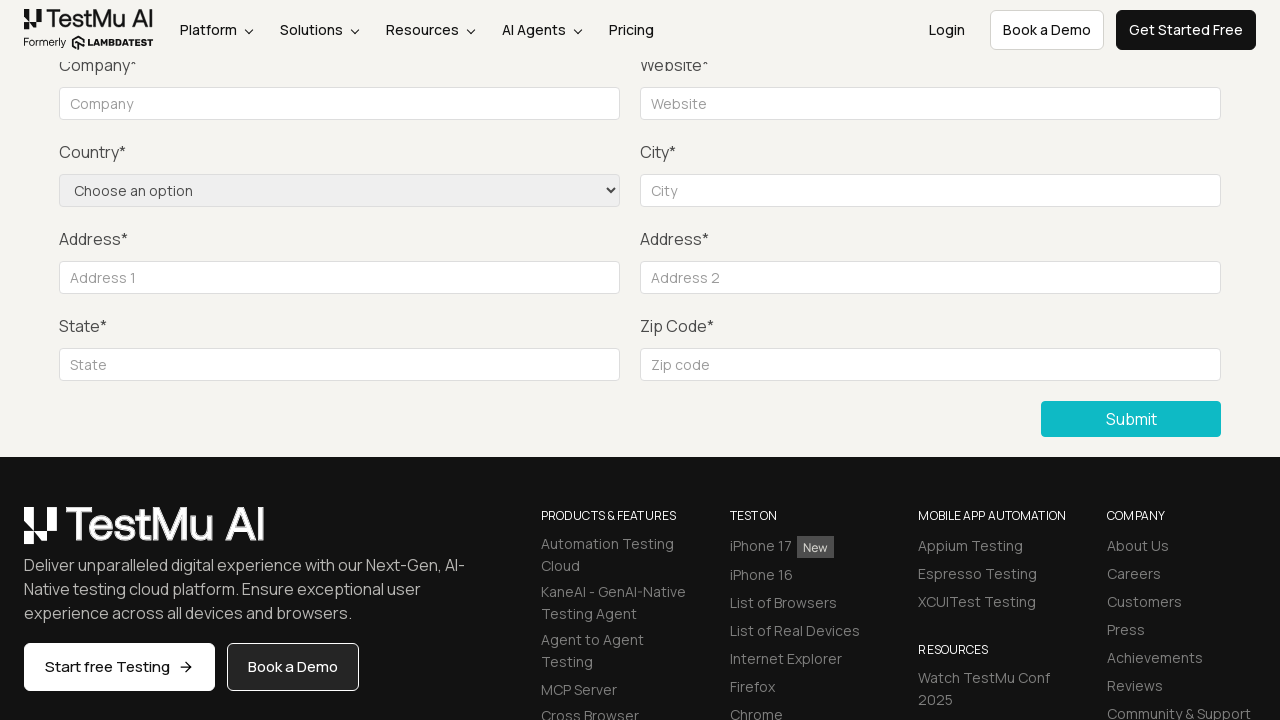

Filled email field with 'john@example.com' on input#inputEmail4
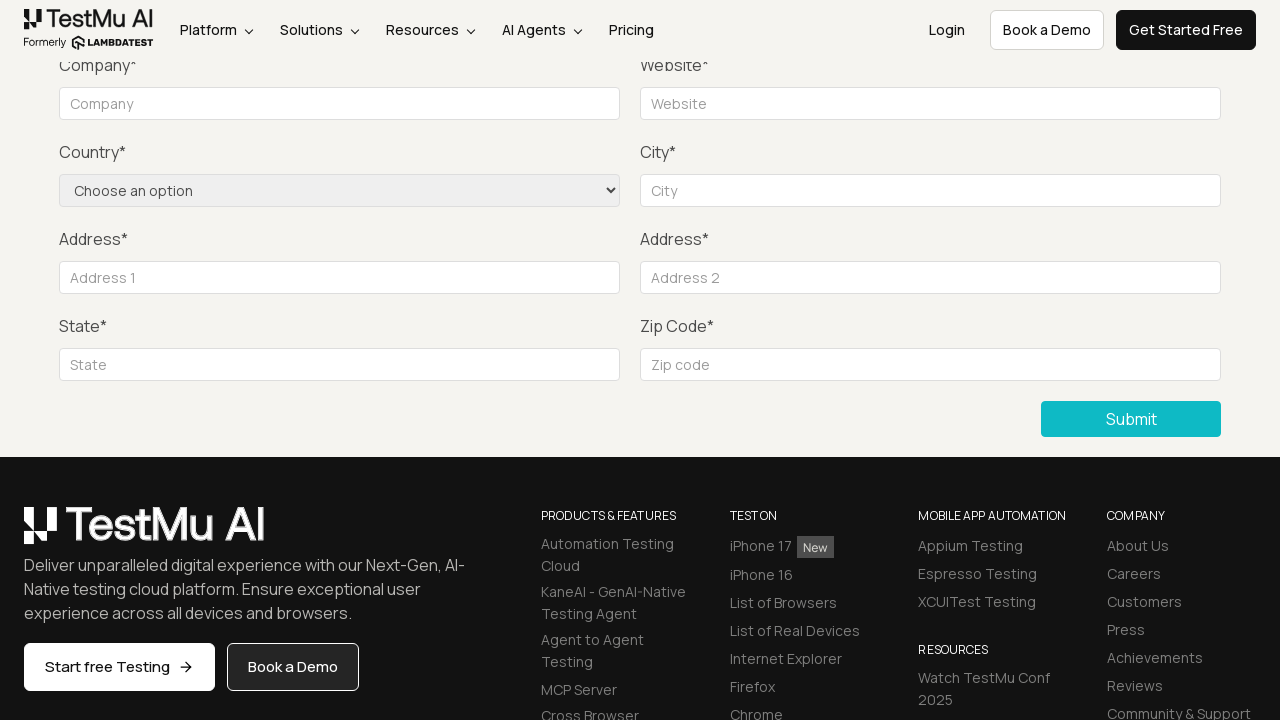

Filled password field with 'password123' on input#inputPassword4
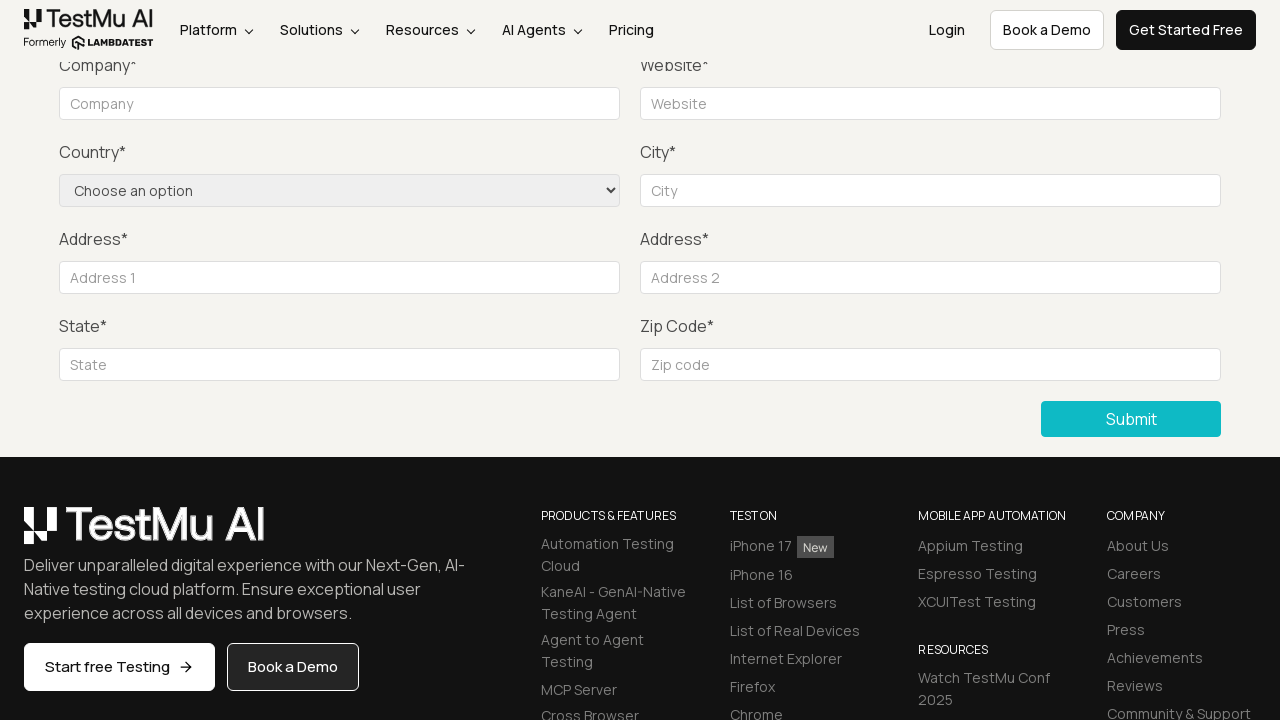

Filled company field with 'Test Company' on input#company
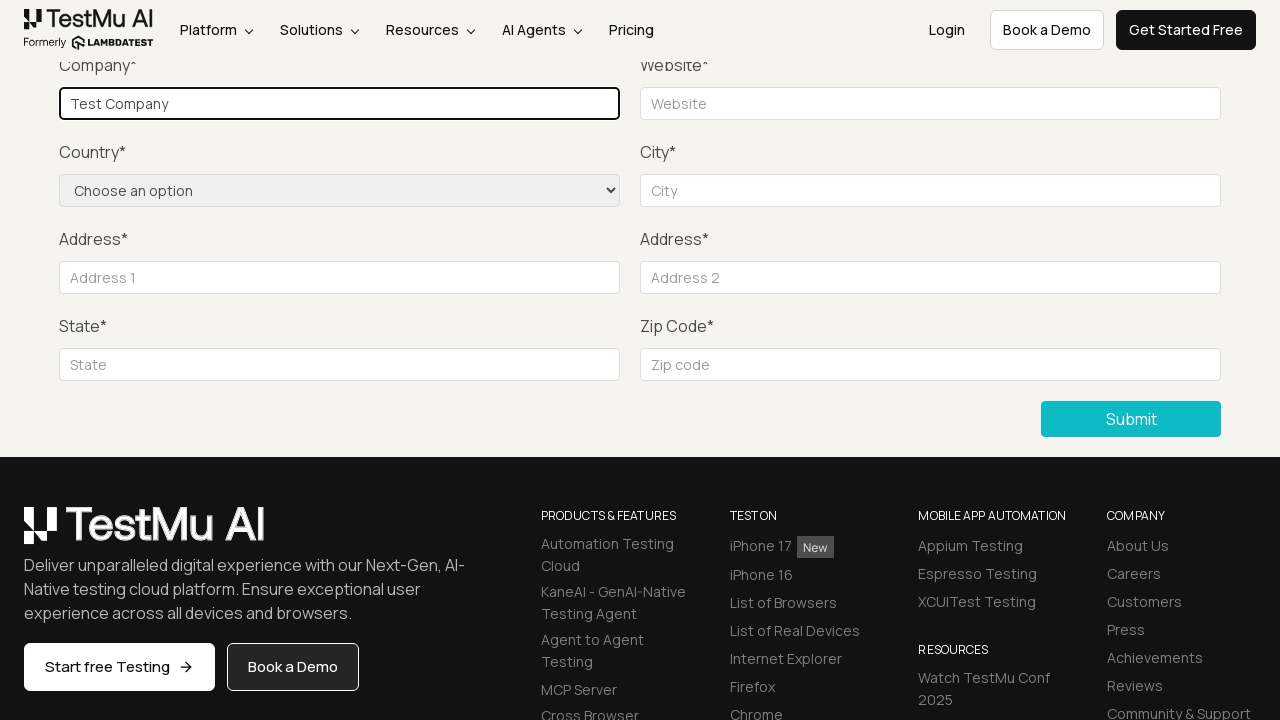

Filled website name field with 'https://example.com' on input#websitename
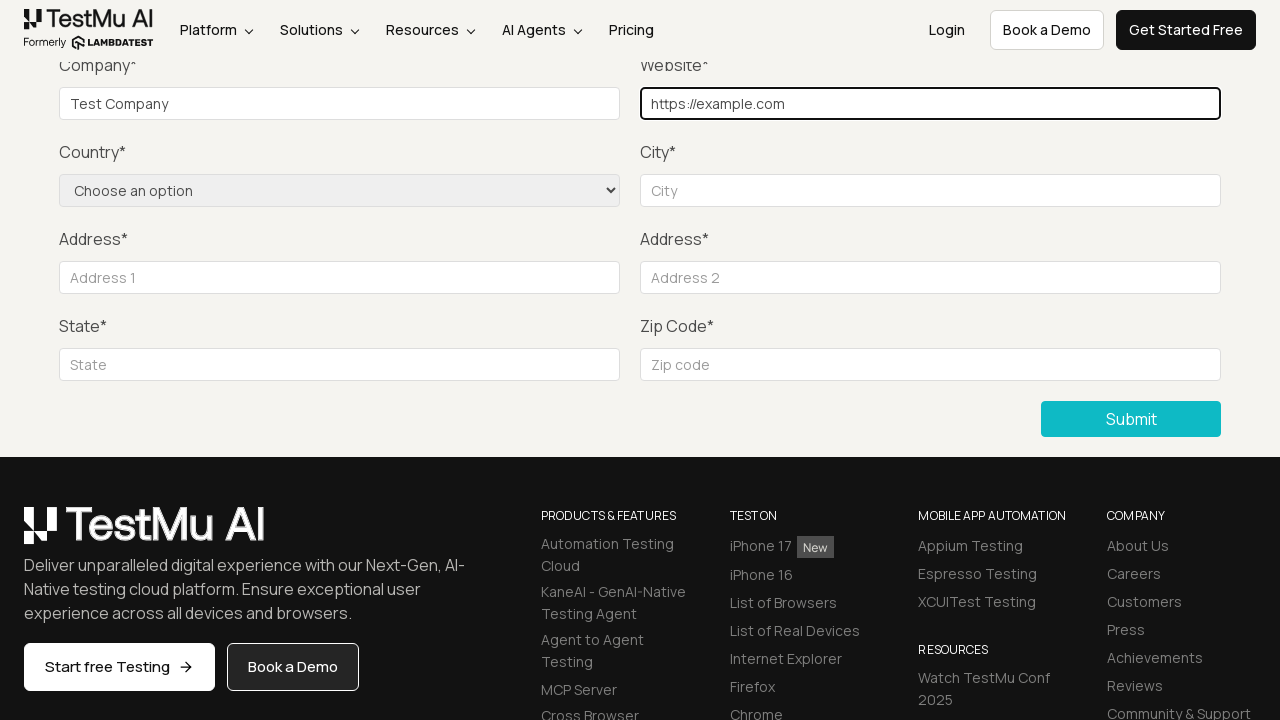

Selected 'United States' from country dropdown on select[name="country"]
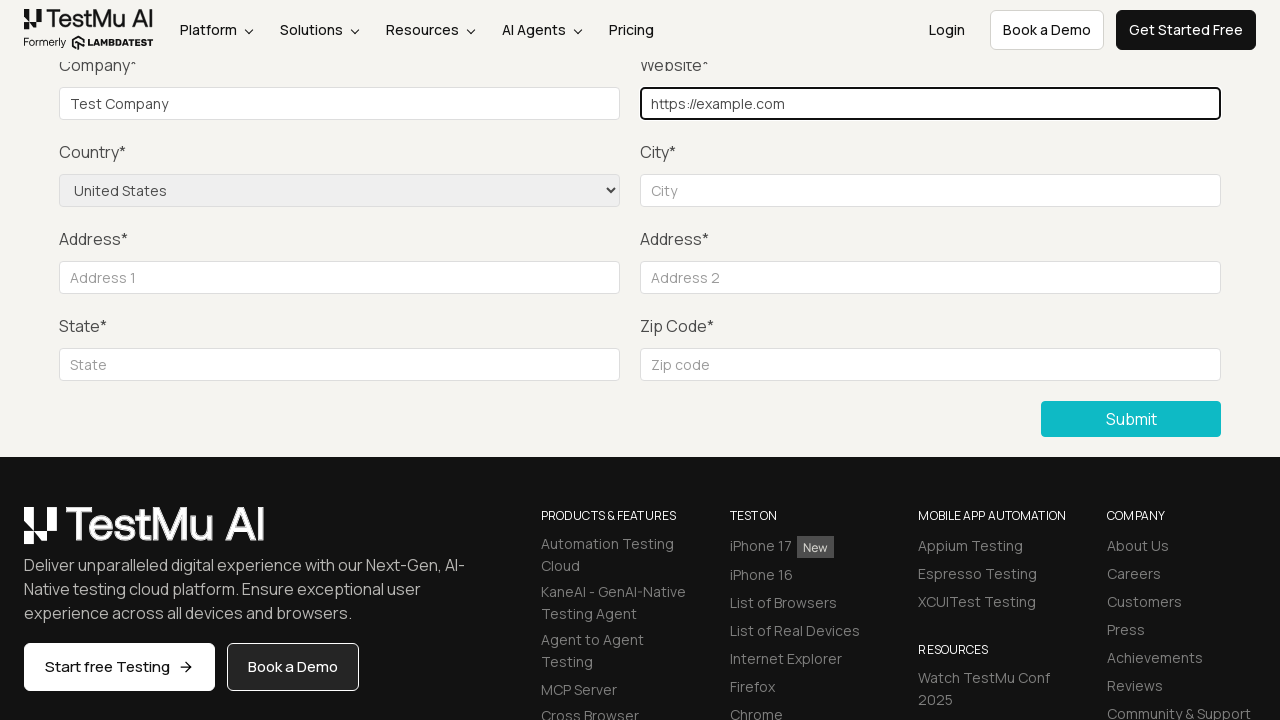

Filled city field with 'New York' on input#inputCity
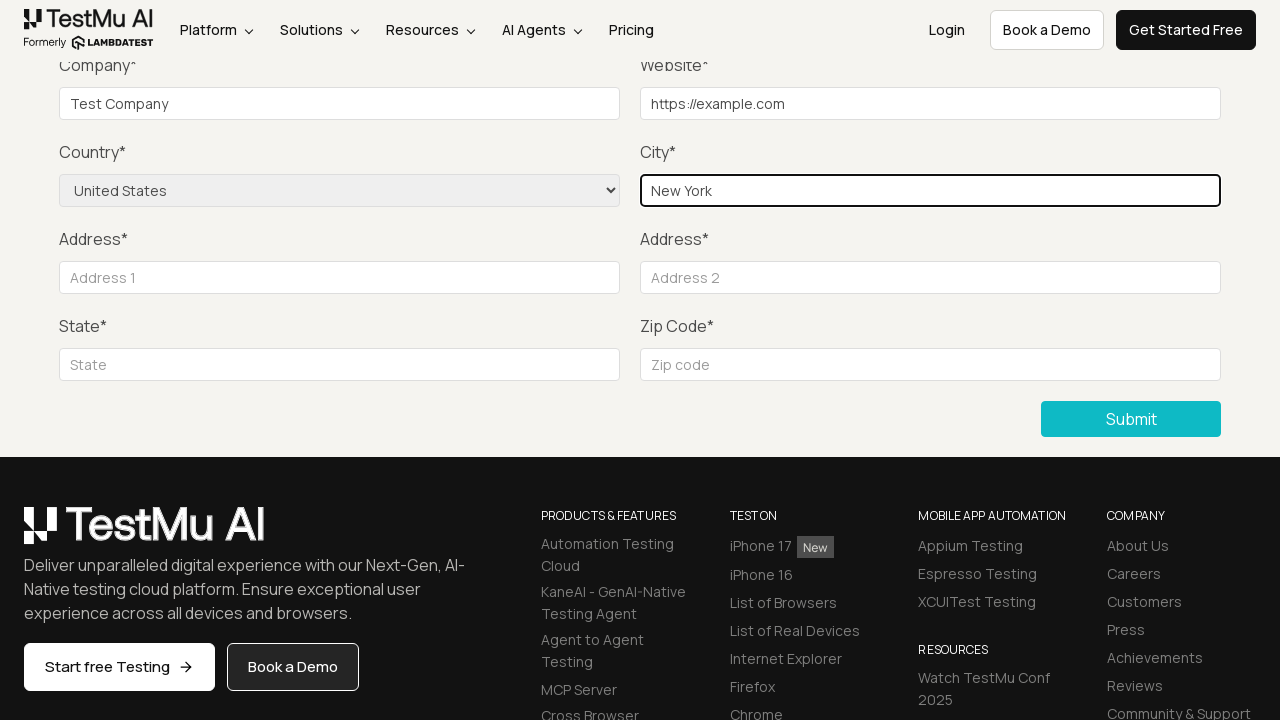

Filled address 1 field with '123 Test Street' on input#inputAddress1
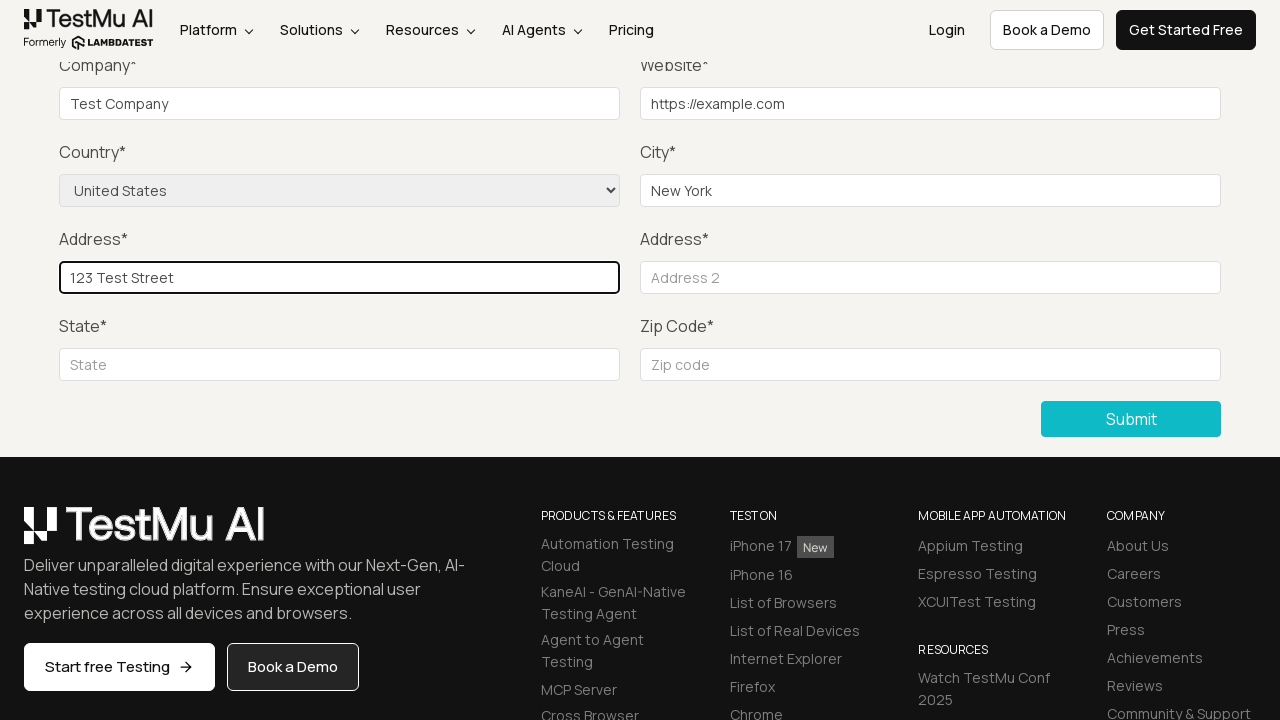

Filled address 2 field with 'Apt 1' on input#inputAddress2
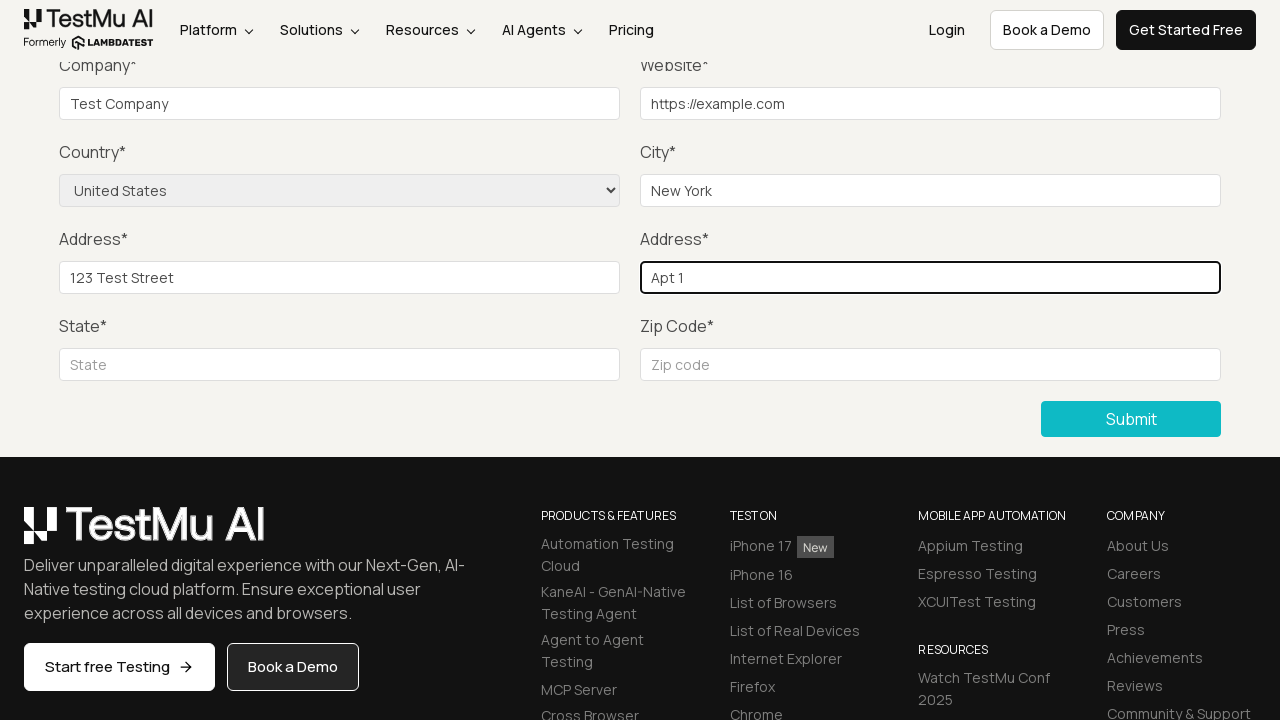

Filled state field with 'NY' on input#inputState
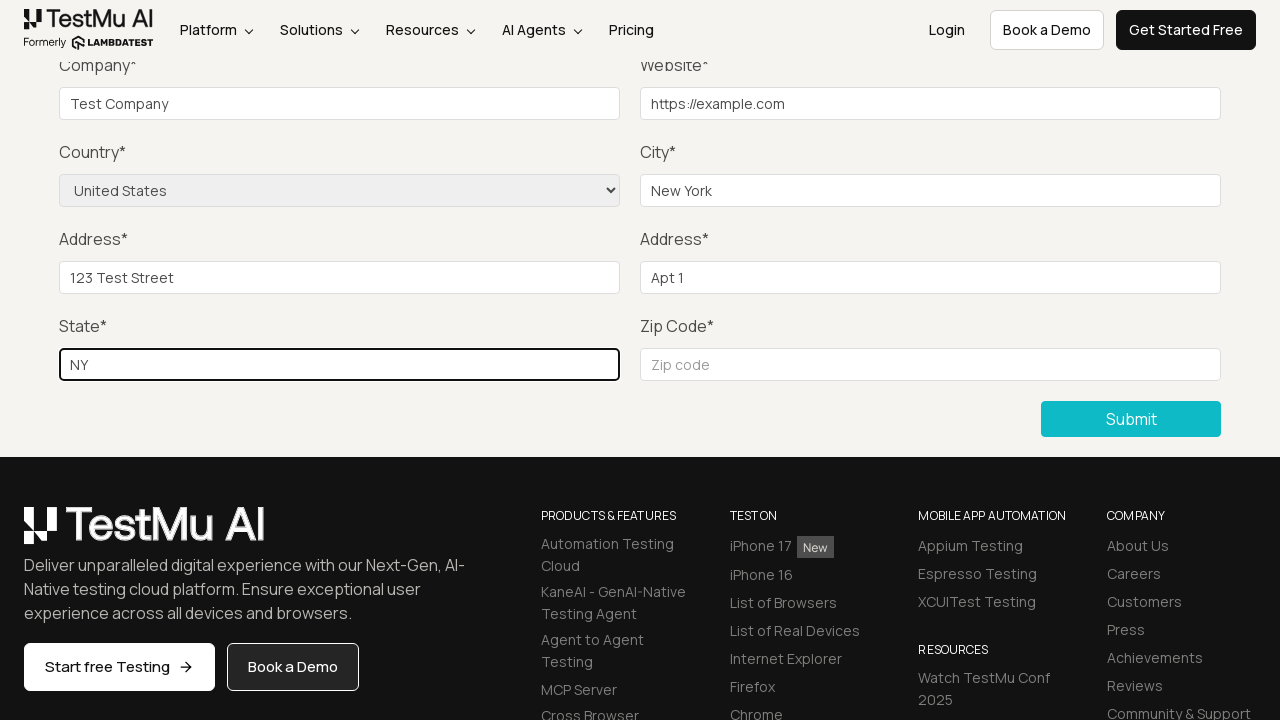

Filled zip code field with '10001' on input#inputZip
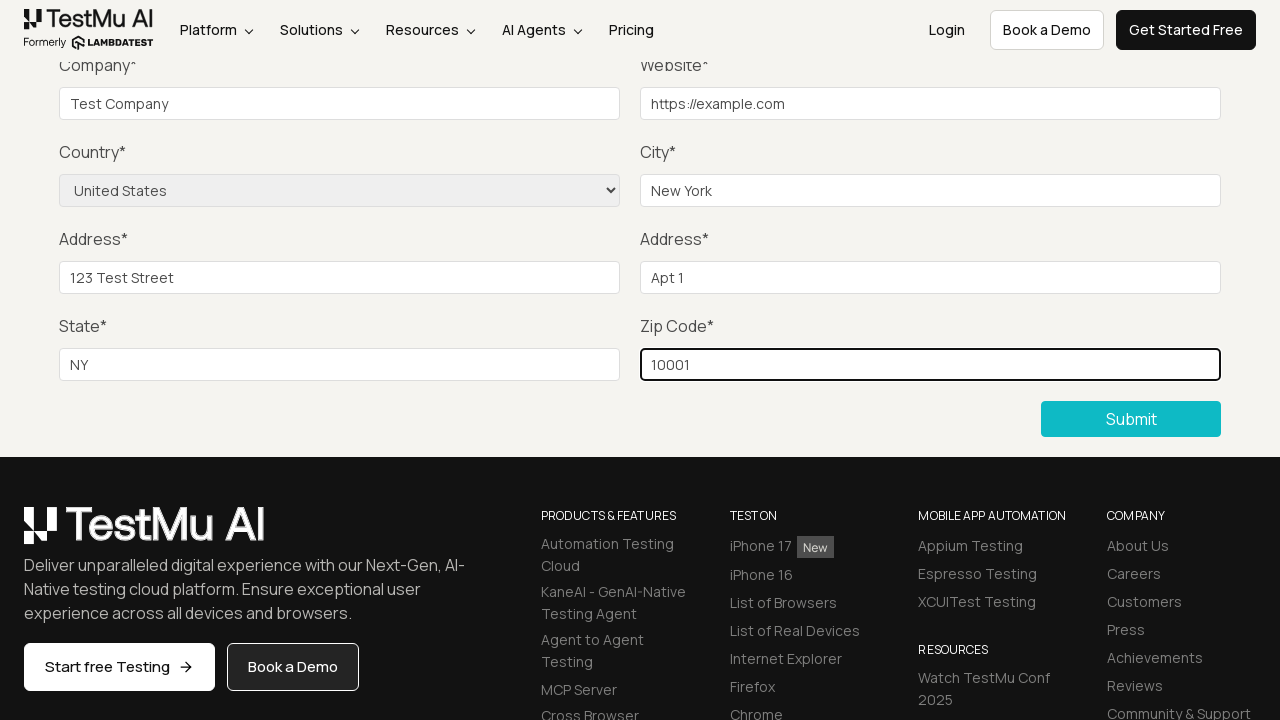

Clicked Submit button to submit the completed form at (1131, 419) on button:has-text("Submit")
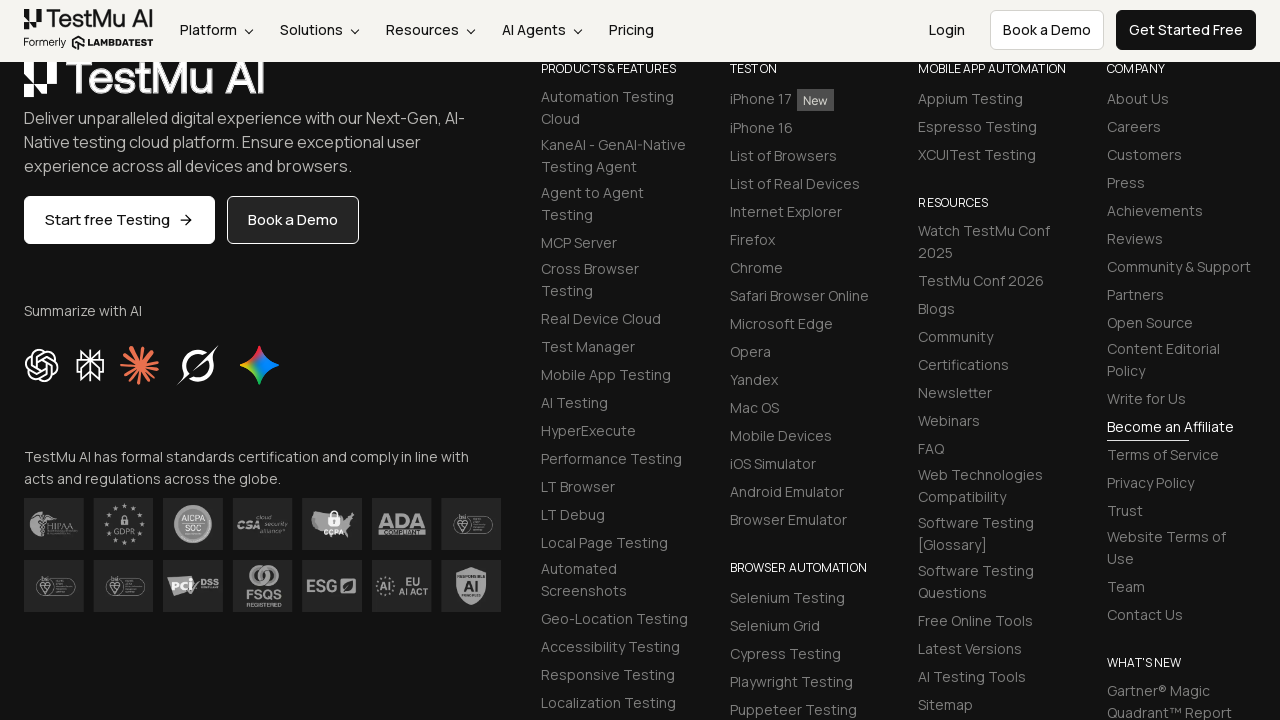

Success message appeared confirming form submission
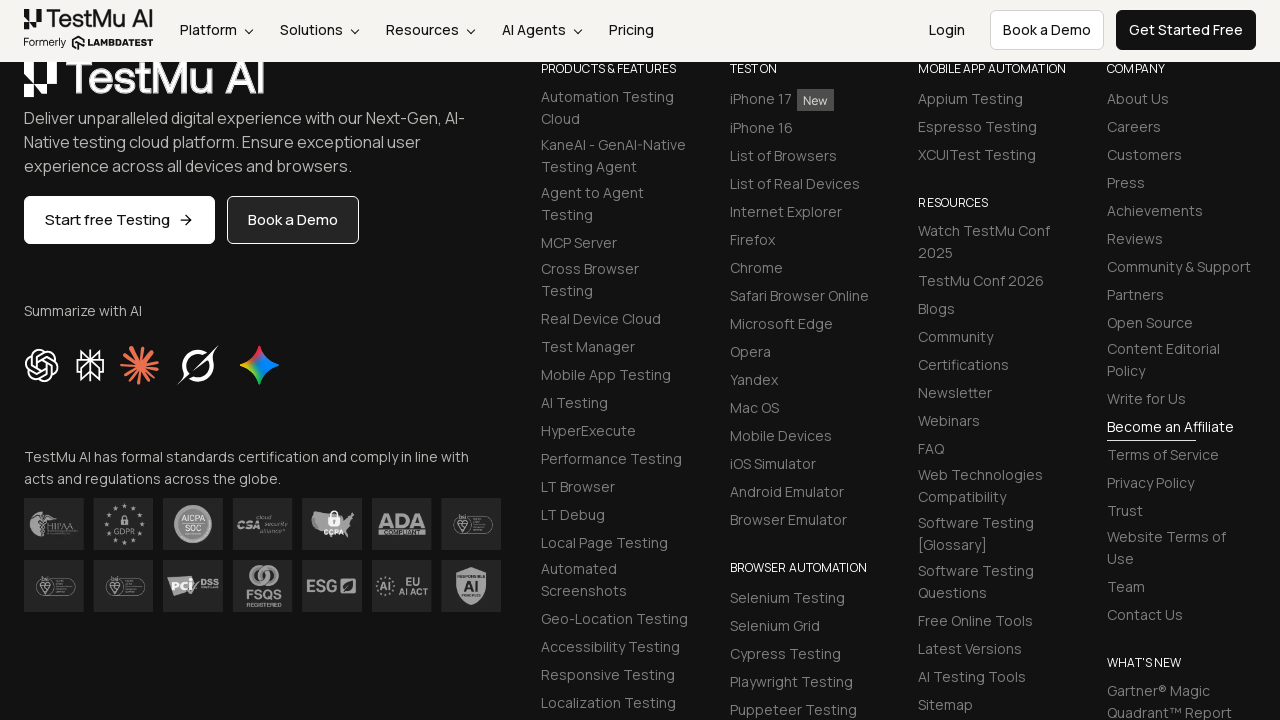

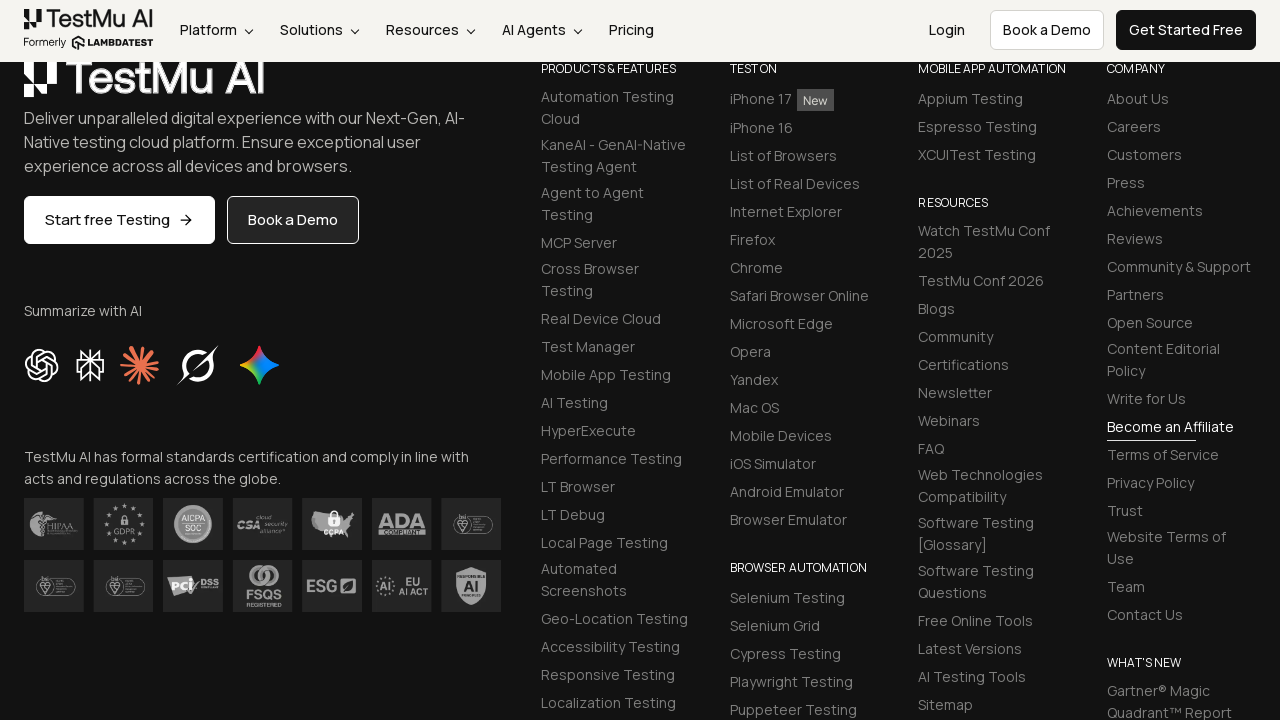